Tests table element interaction on a practice page by locating a product table and verifying its structure including rows and columns.

Starting URL: http://qaclickacademy.com/practice.php

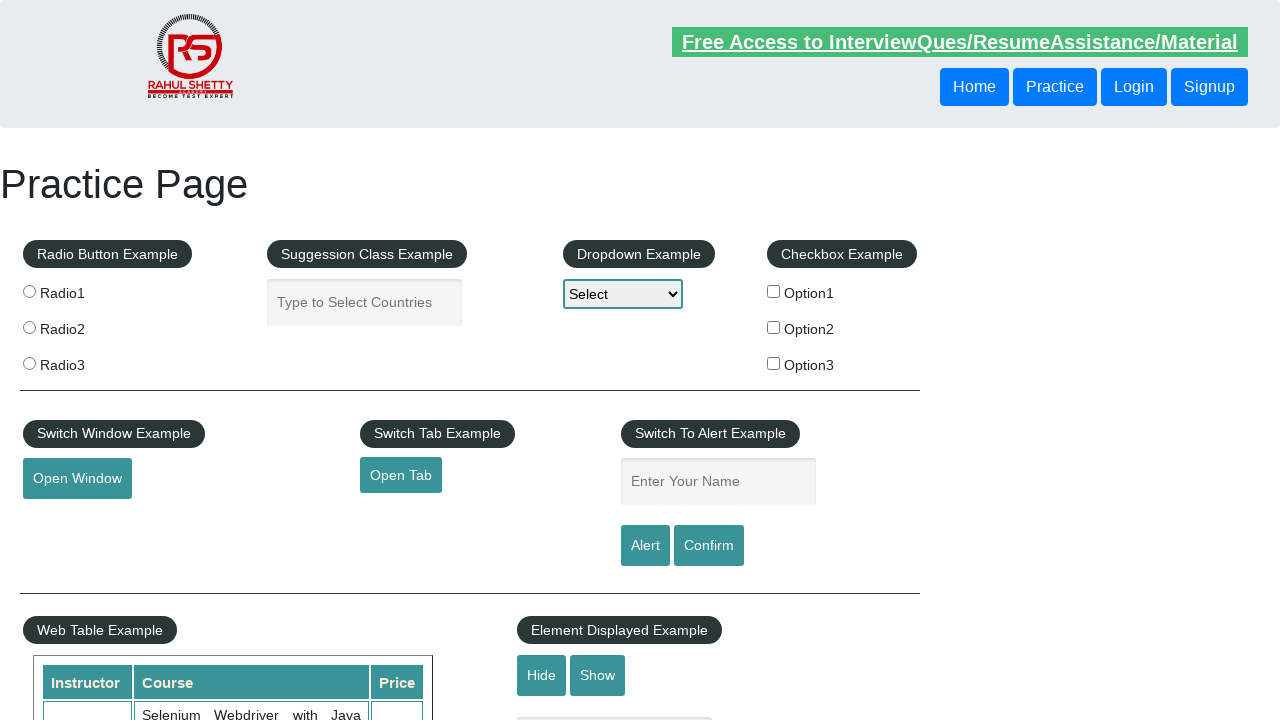

Product table with id 'product' and class 'table-display' became visible
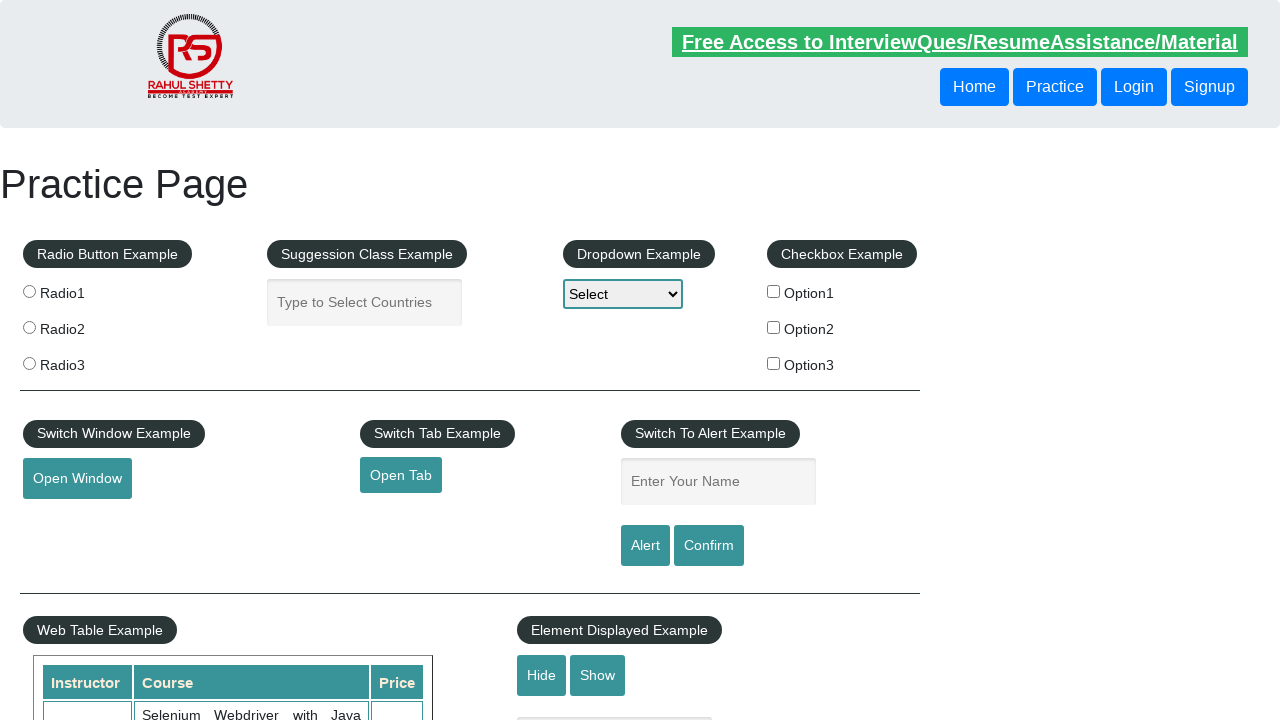

First table row became visible, confirming table has rows
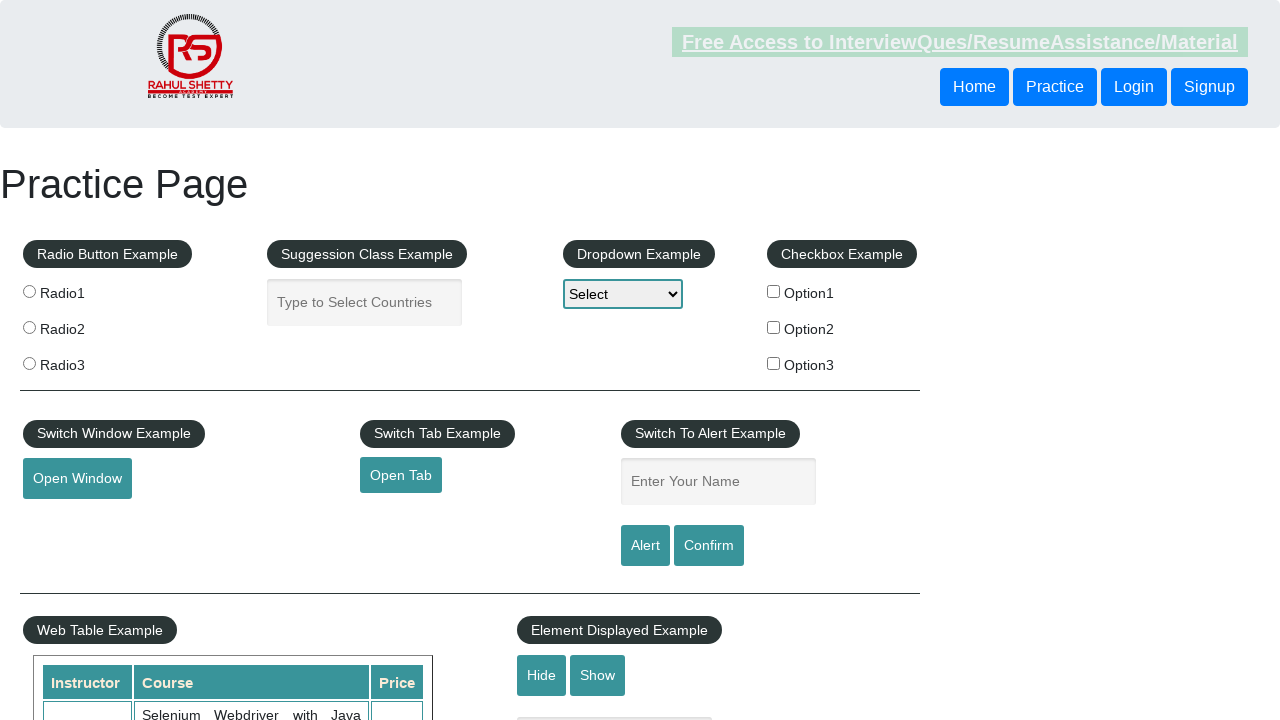

First header cell in table header row became visible
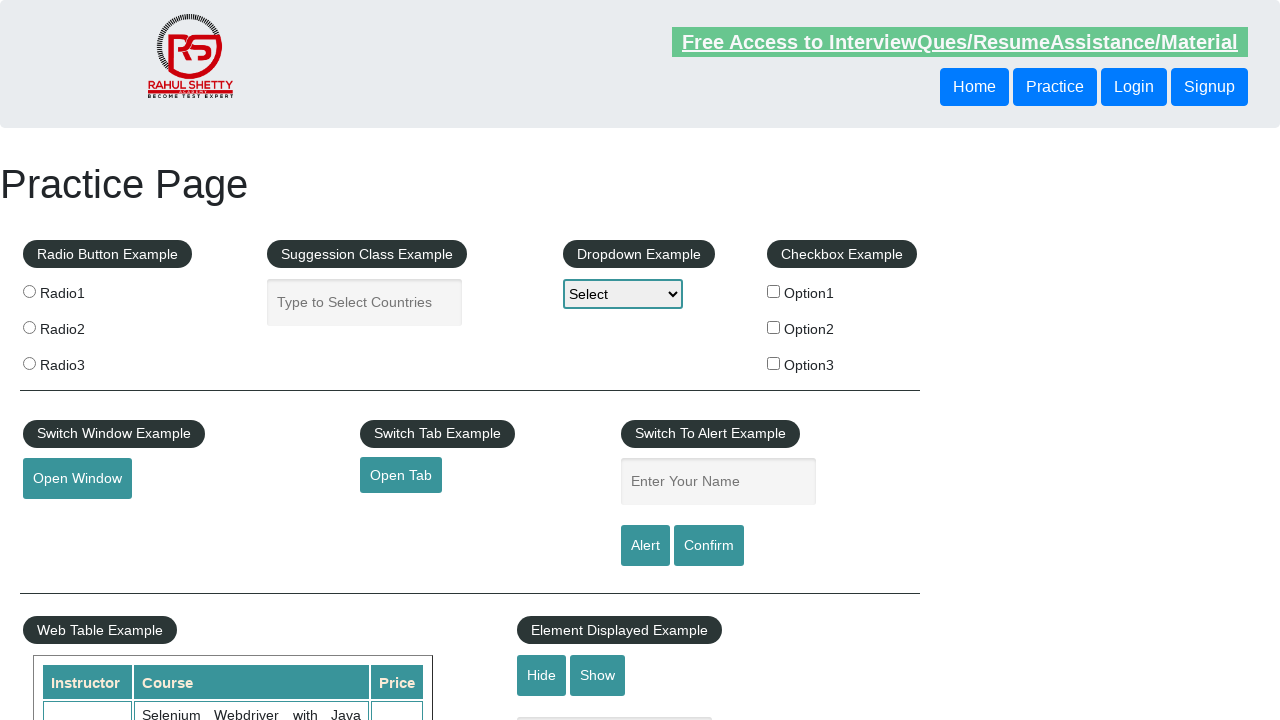

First data cell in second data row (third row overall) became visible
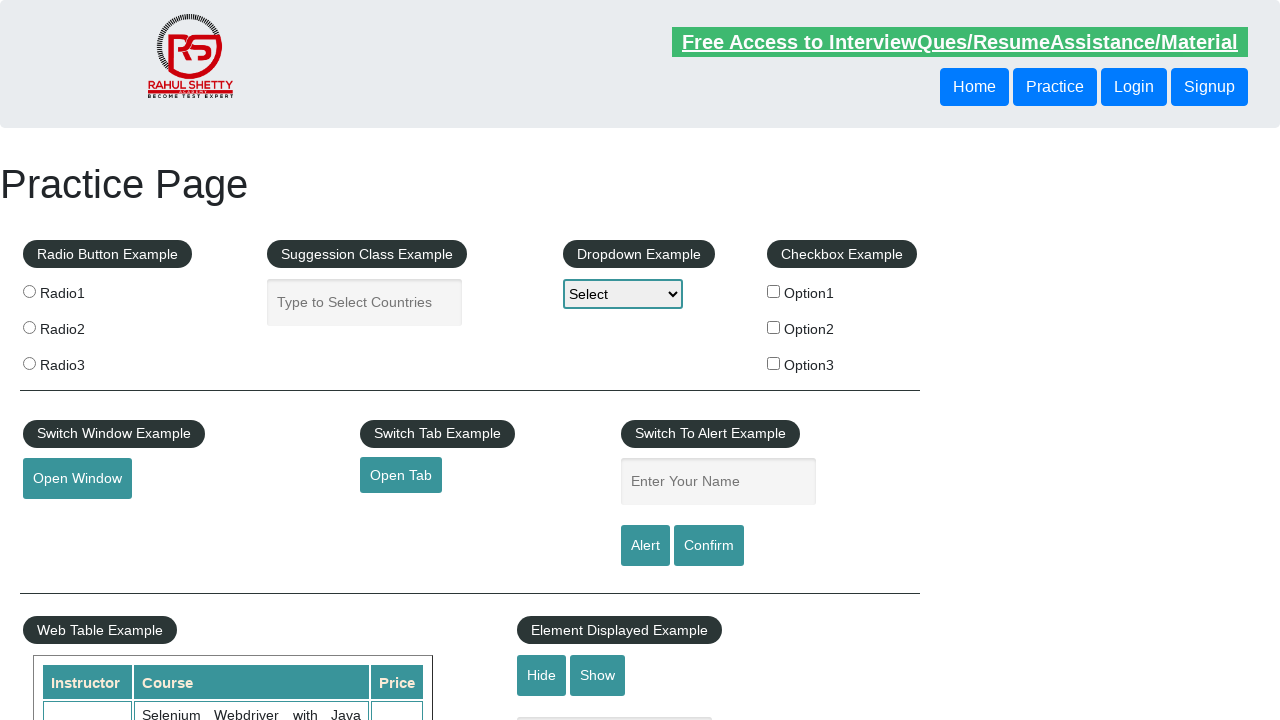

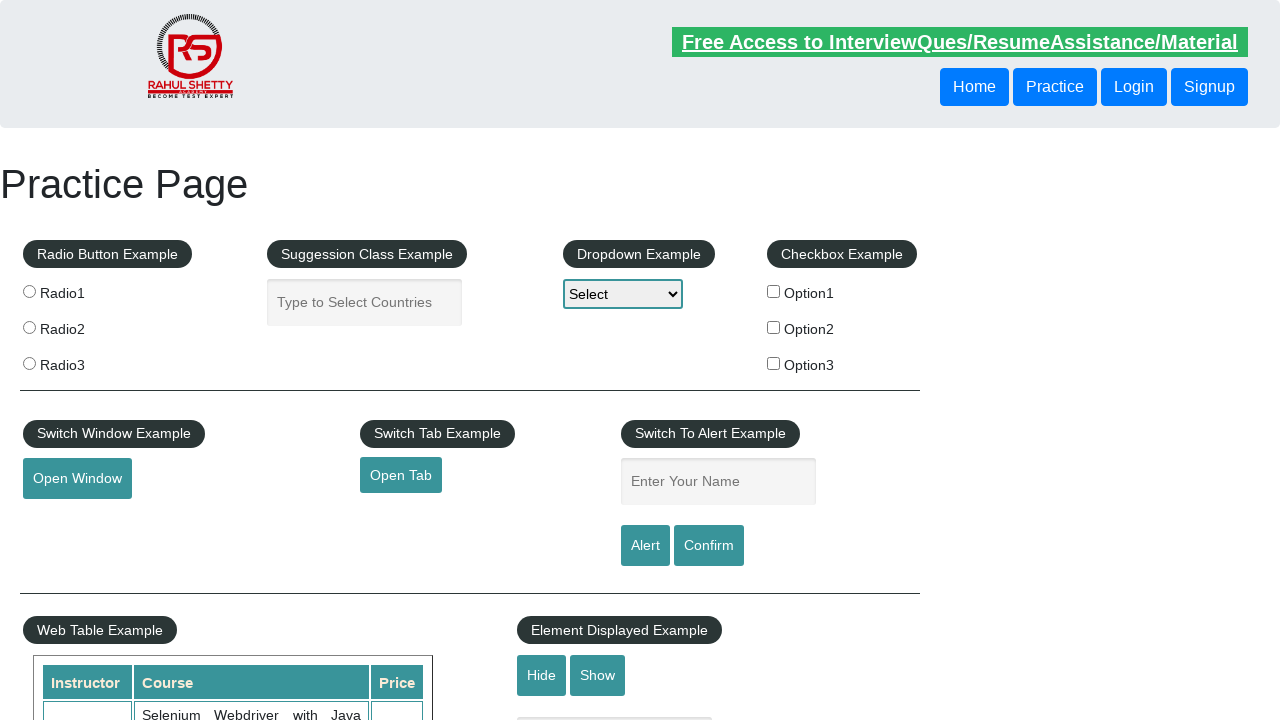